Navigates to the VGP Shop homepage

Starting URL: https://vgp-shop.polteq-testing.com/

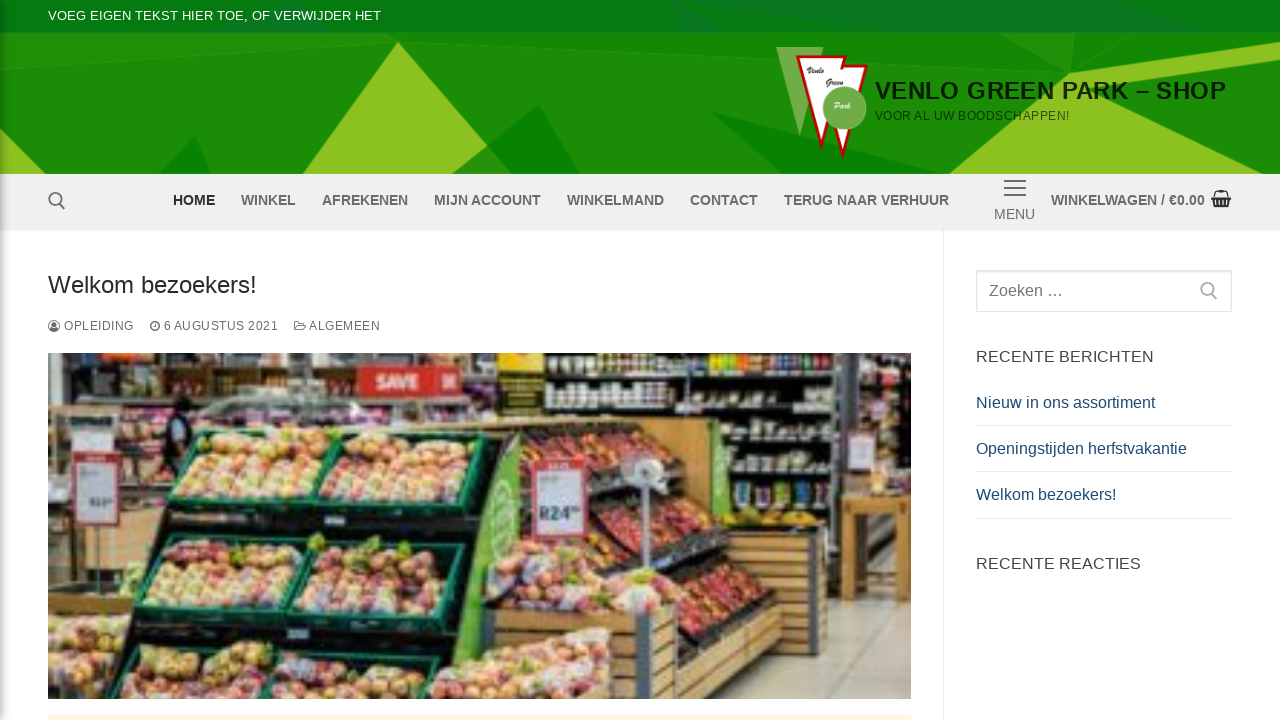

Navigated to VGP Shop homepage
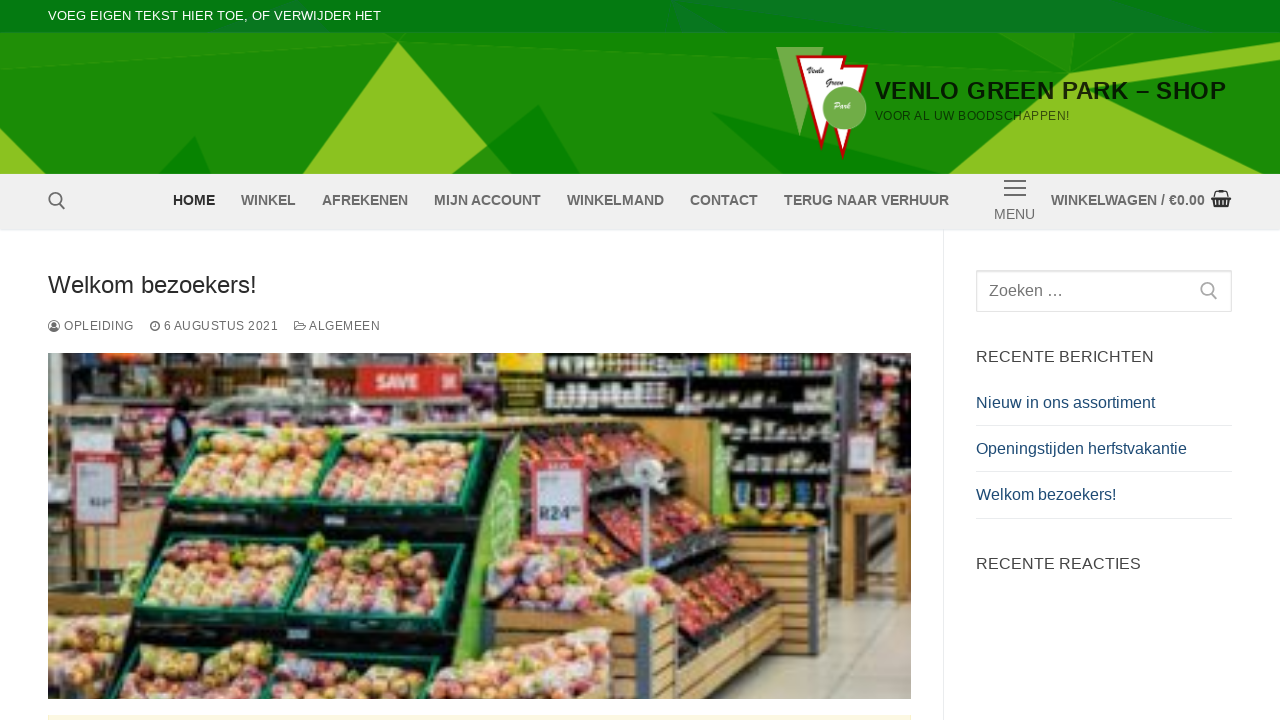

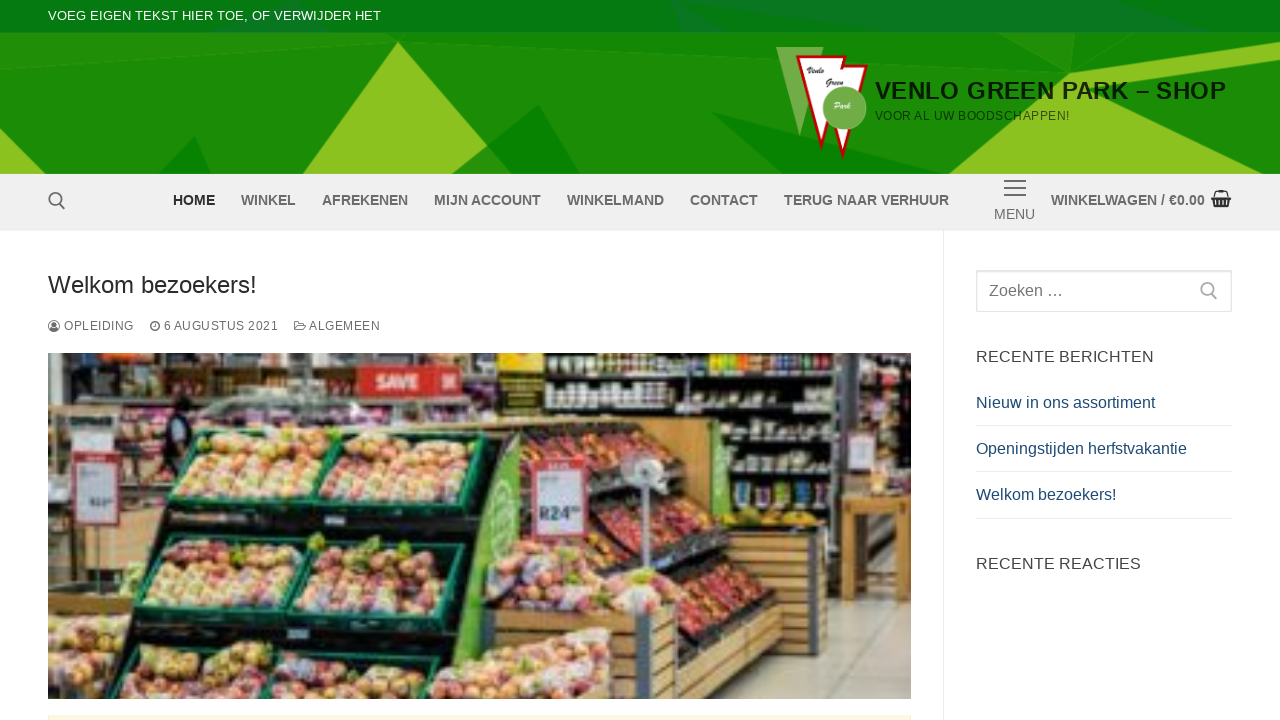